Tests that todo data persists after page reload

Starting URL: https://demo.playwright.dev/todomvc

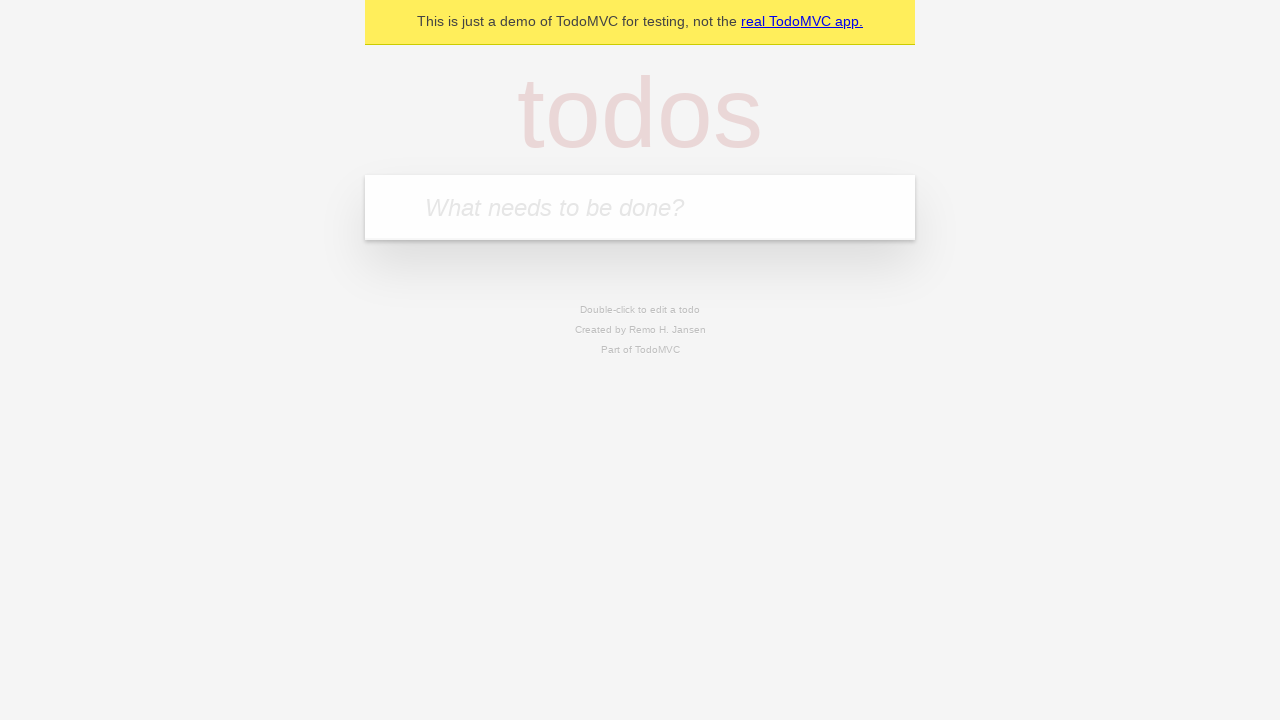

Filled todo input with 'buy some cheese' on internal:attr=[placeholder="What needs to be done?"i]
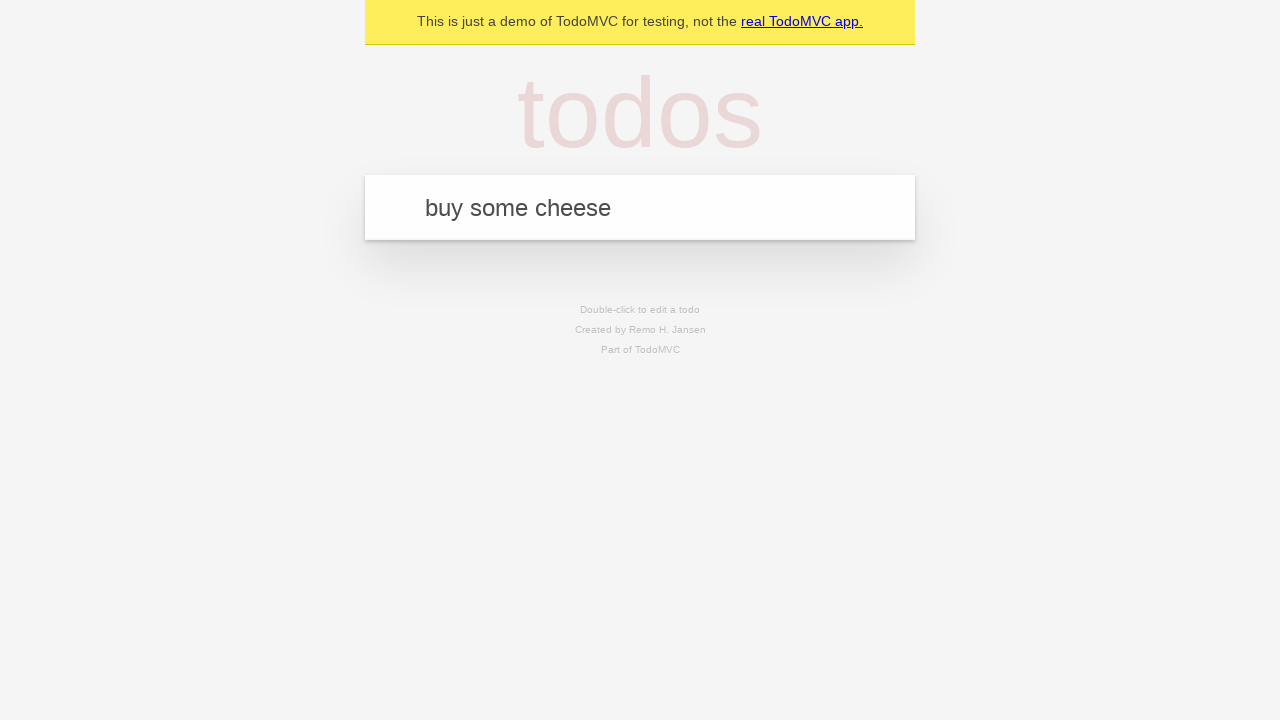

Pressed Enter to create first todo item on internal:attr=[placeholder="What needs to be done?"i]
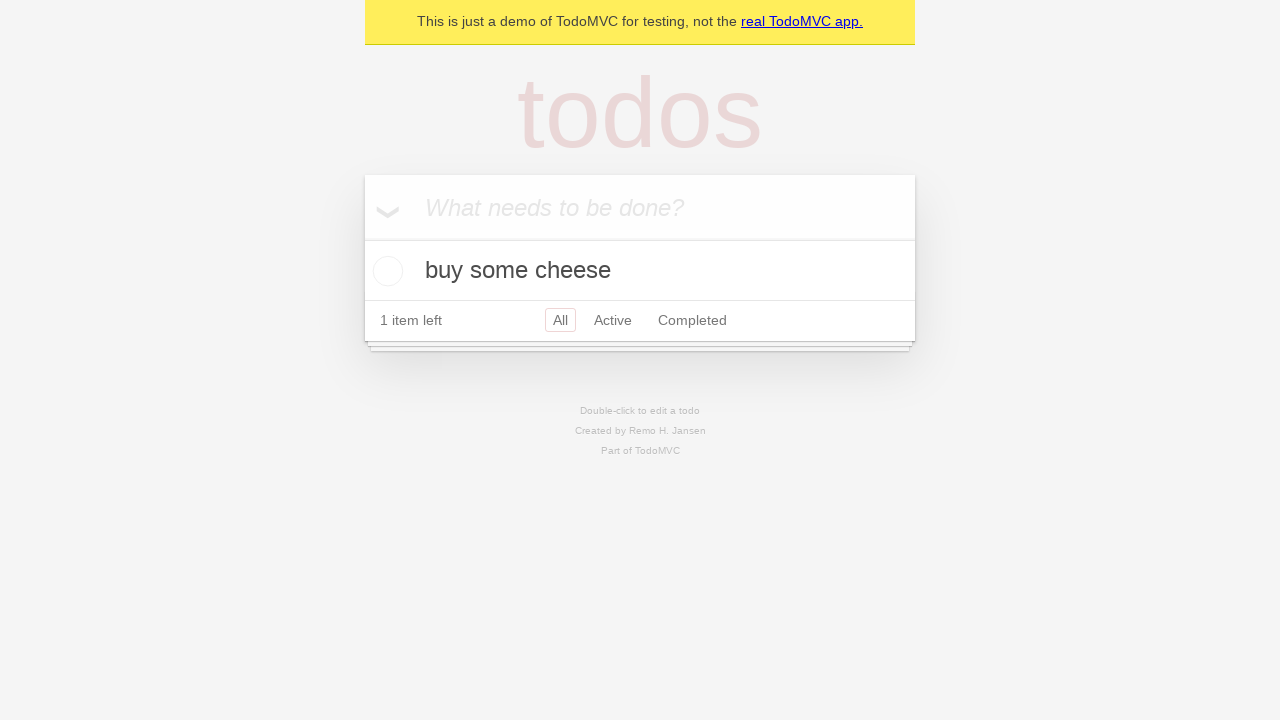

Filled todo input with 'feed the cat' on internal:attr=[placeholder="What needs to be done?"i]
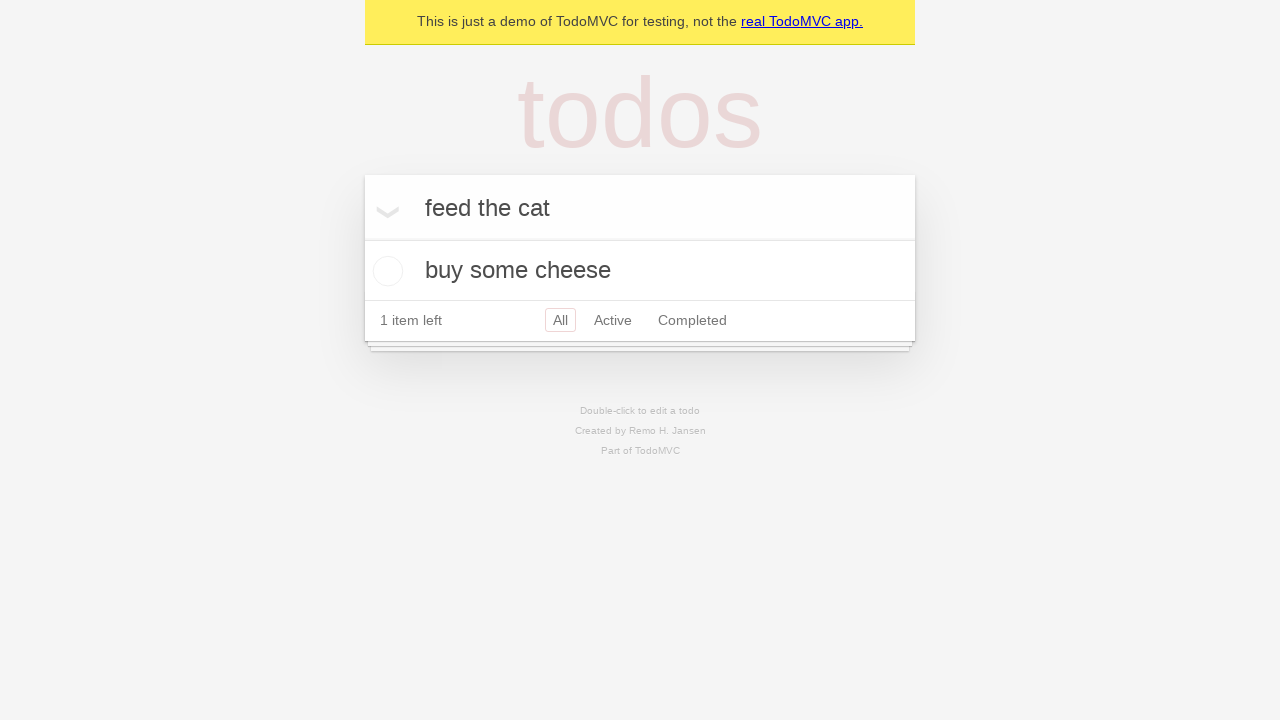

Pressed Enter to create second todo item on internal:attr=[placeholder="What needs to be done?"i]
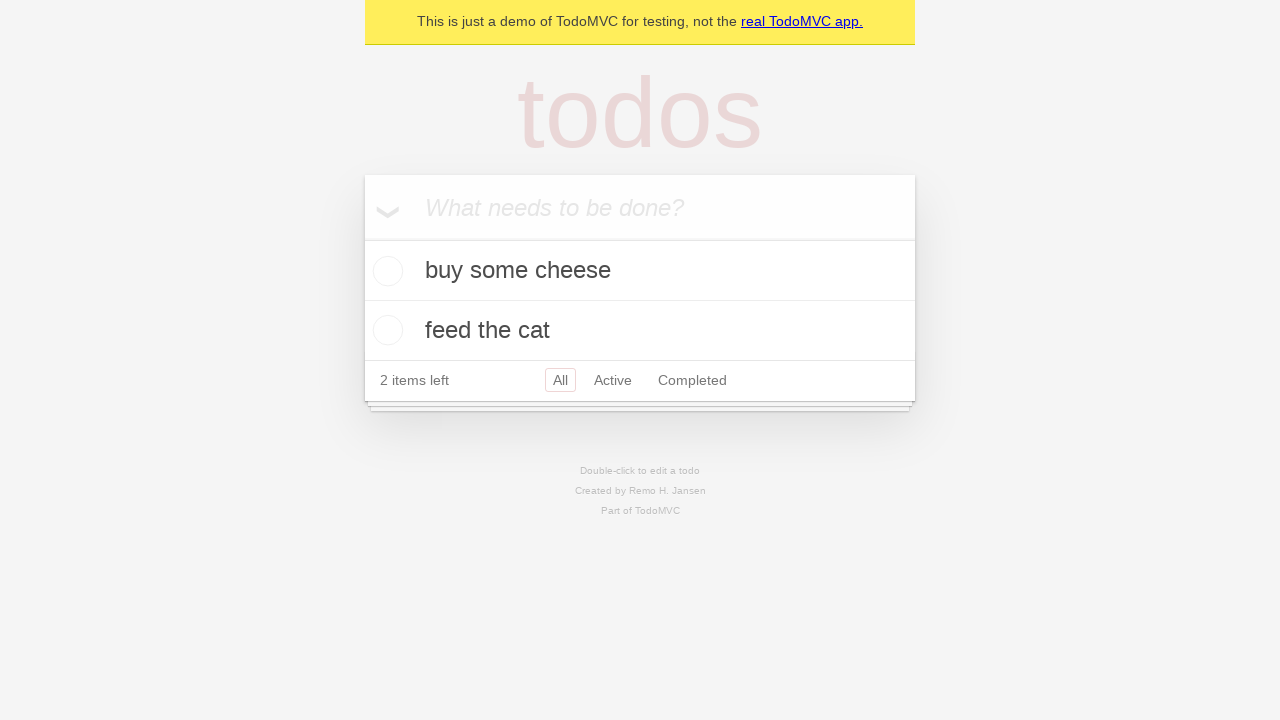

Waited for 2 todo items to be created
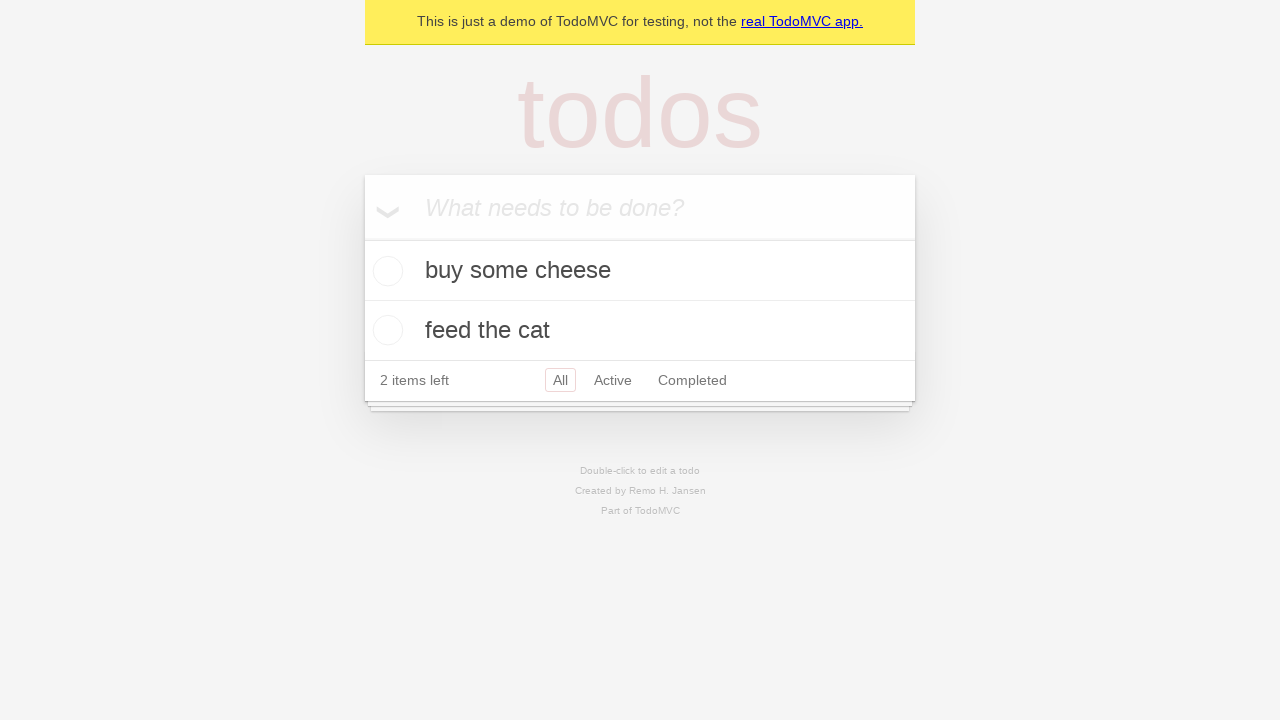

Checked the first todo item at (385, 271) on internal:testid=[data-testid="todo-item"s] >> nth=0 >> internal:role=checkbox
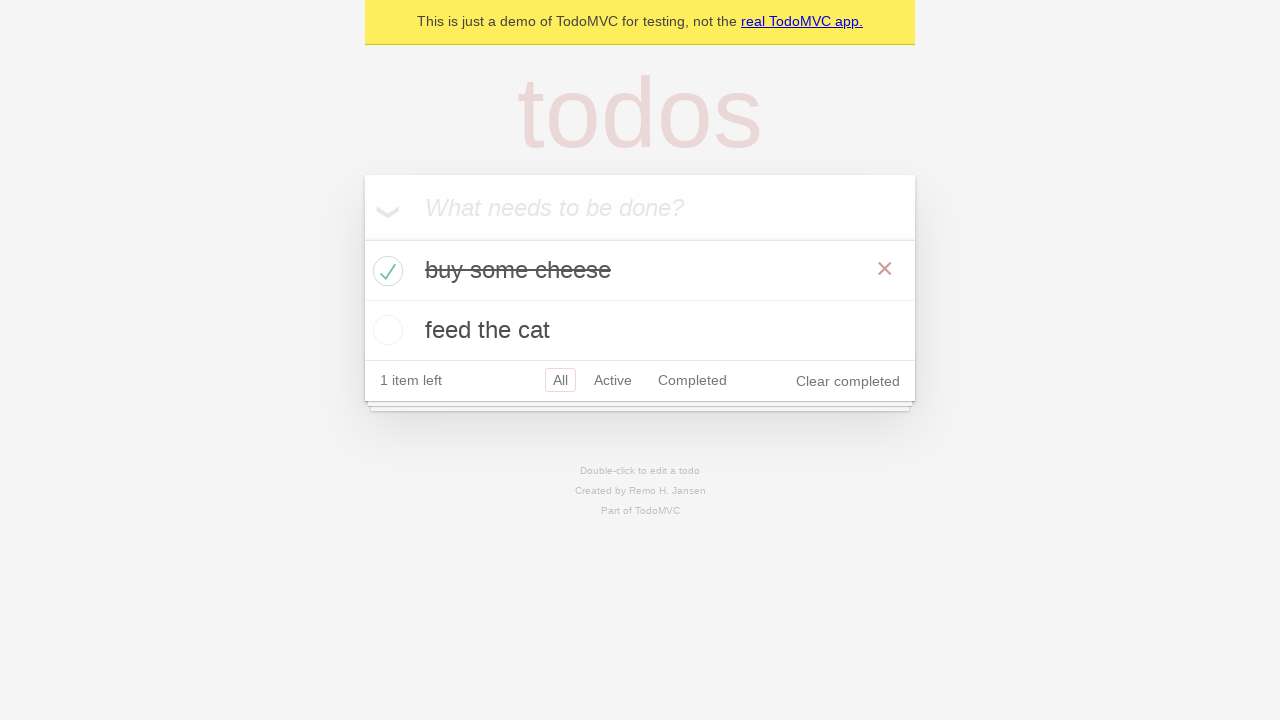

Reloaded the page
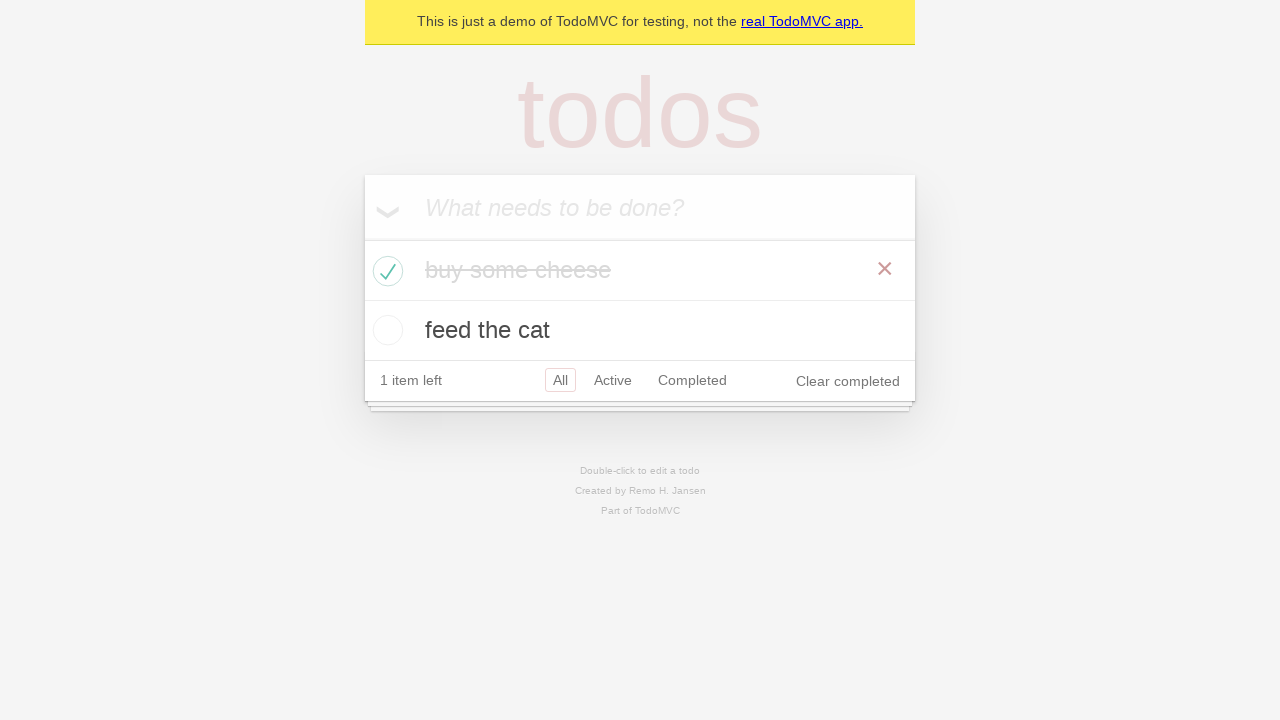

Verified that todo data persisted after page reload - 2 items still present
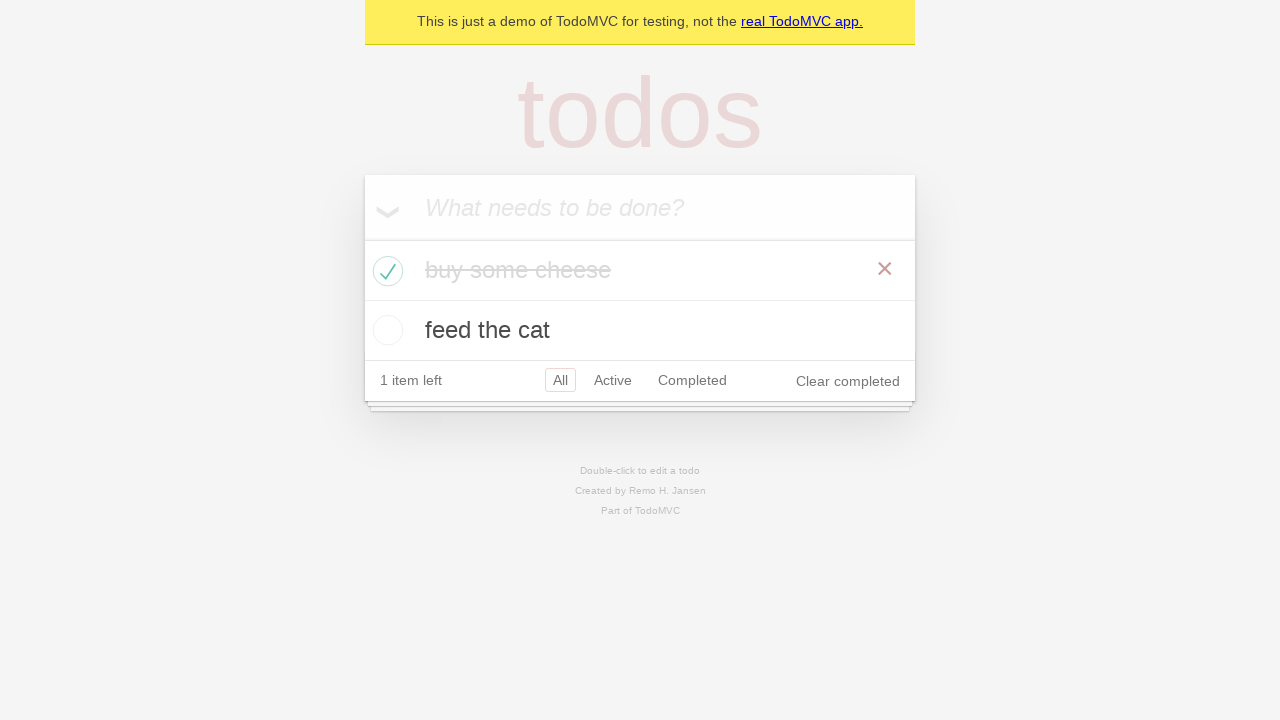

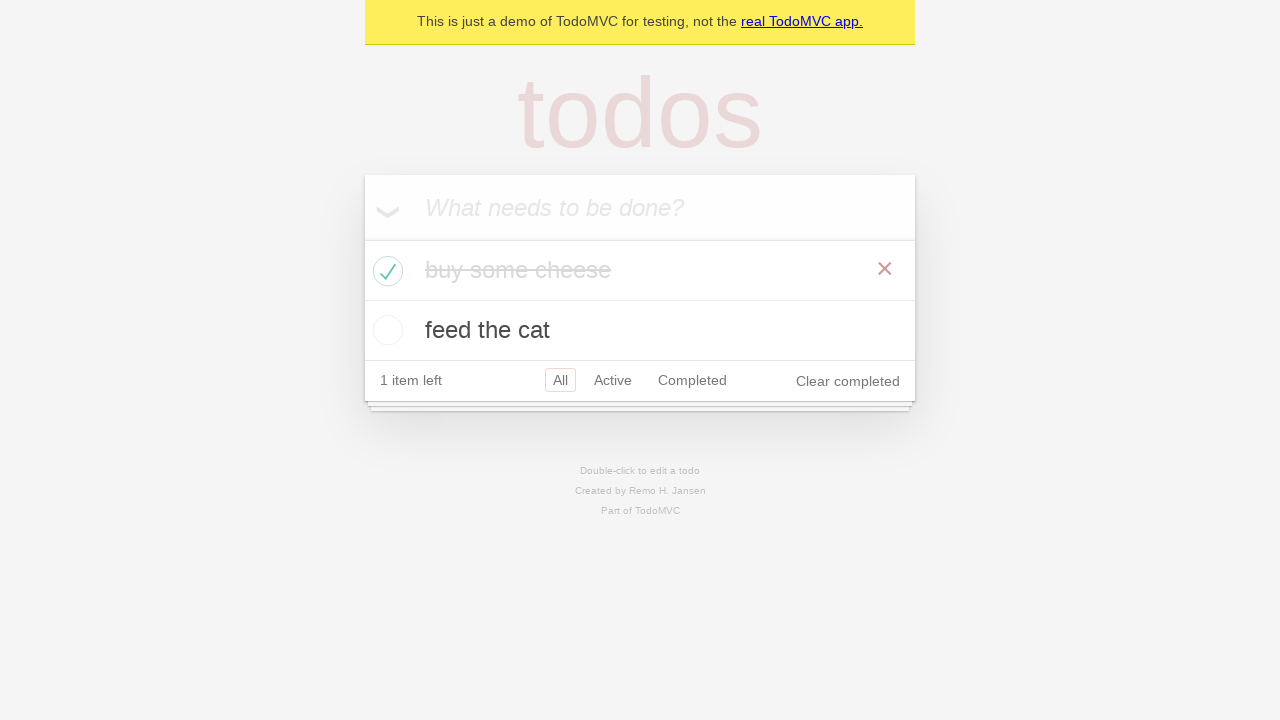